Tests marking individual todo items as complete by checking their toggle boxes

Starting URL: https://demo.playwright.dev/todomvc

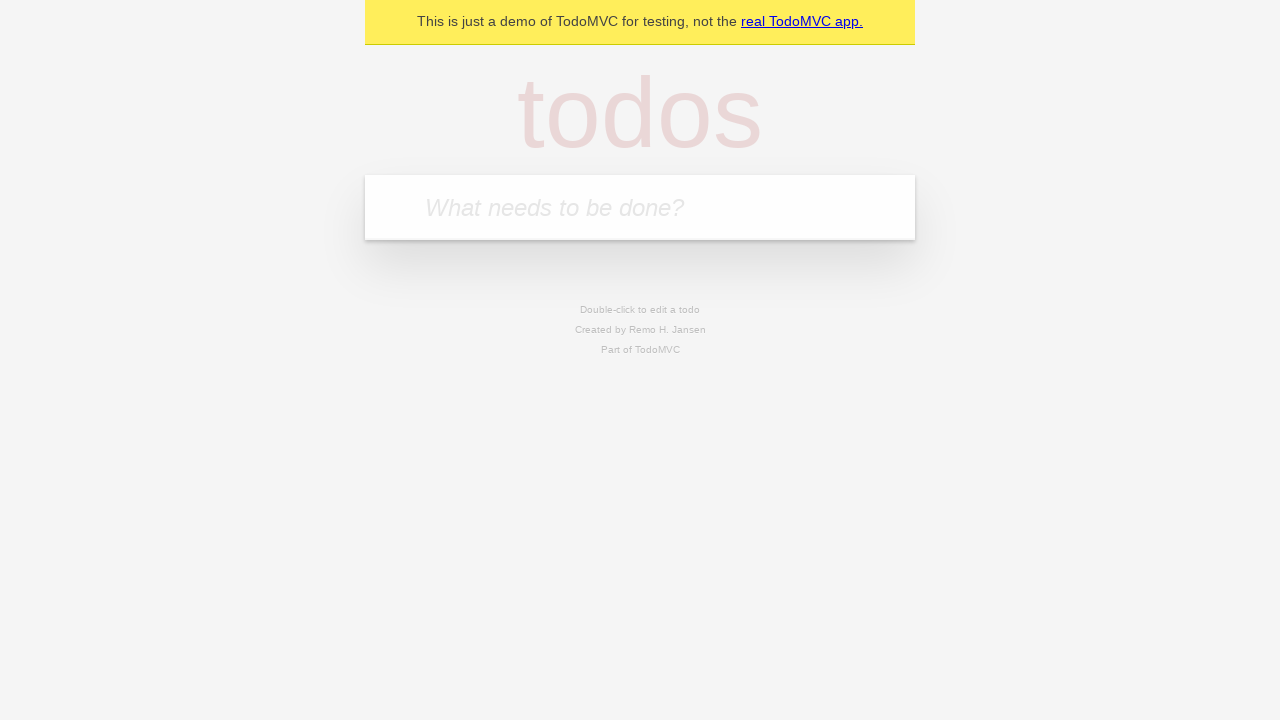

Filled new todo input with 'buy some cheese' on .new-todo
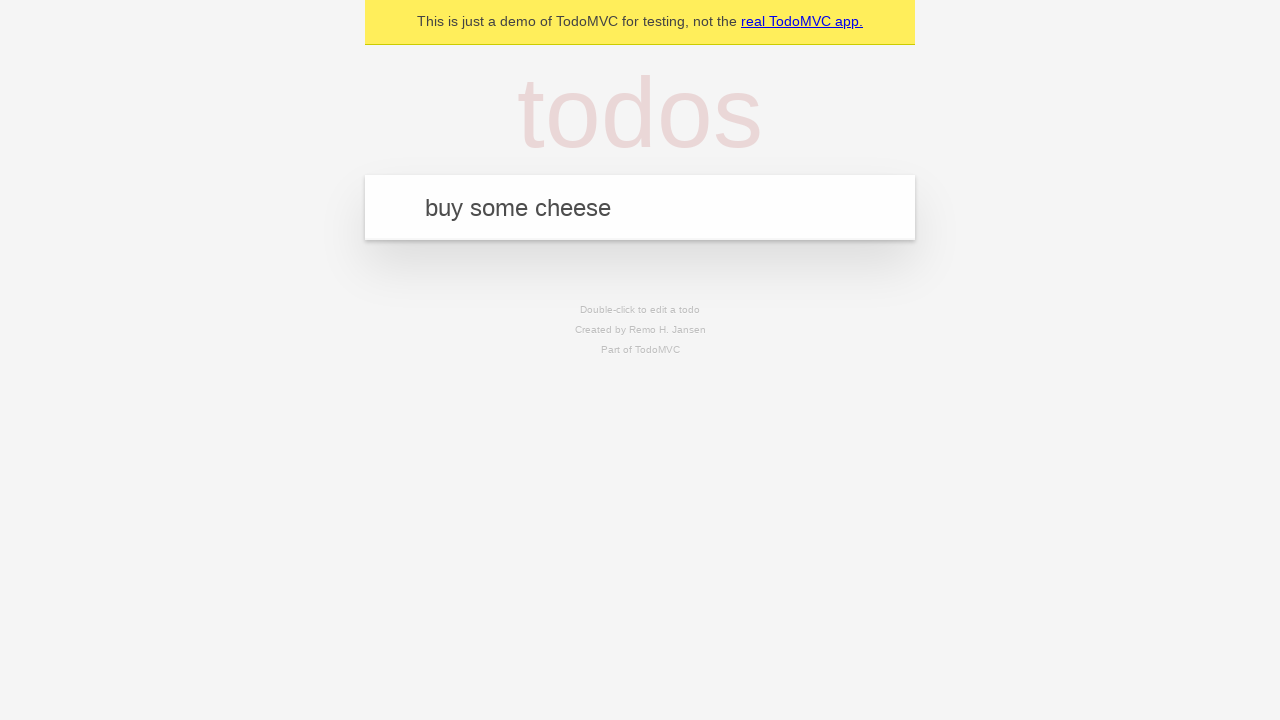

Pressed Enter to create first todo item on .new-todo
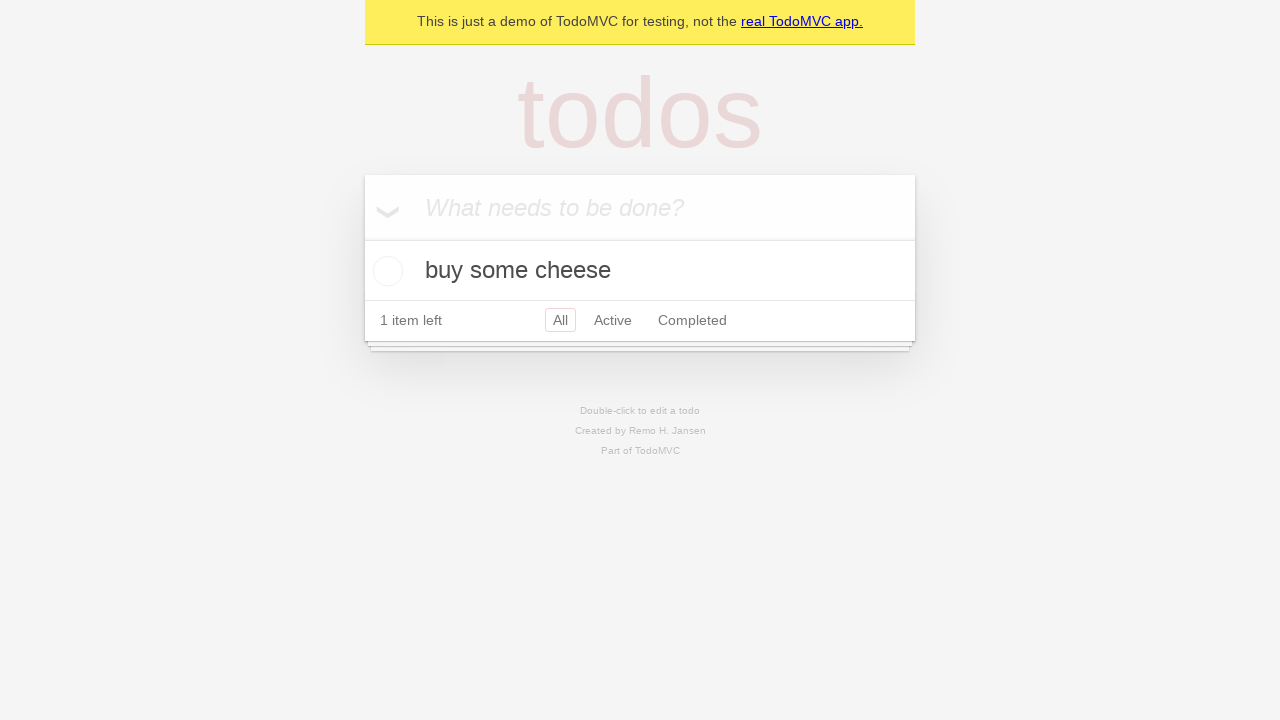

Filled new todo input with 'feed the cat' on .new-todo
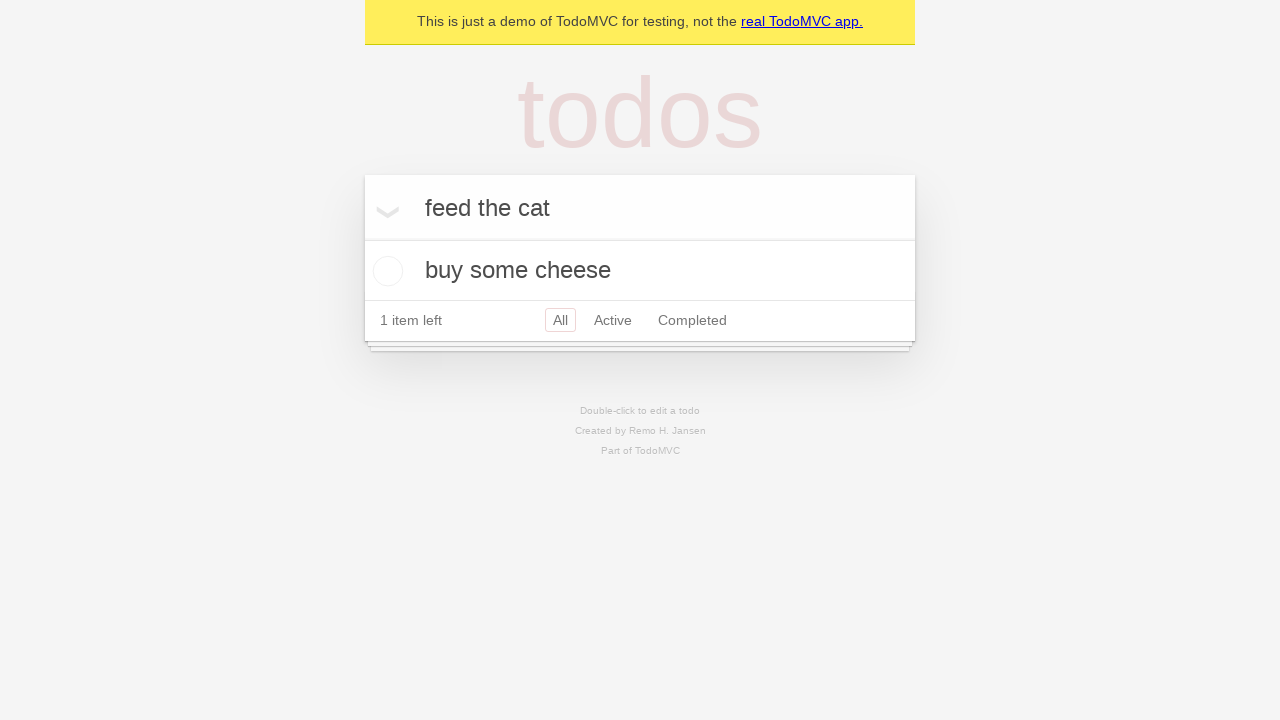

Pressed Enter to create second todo item on .new-todo
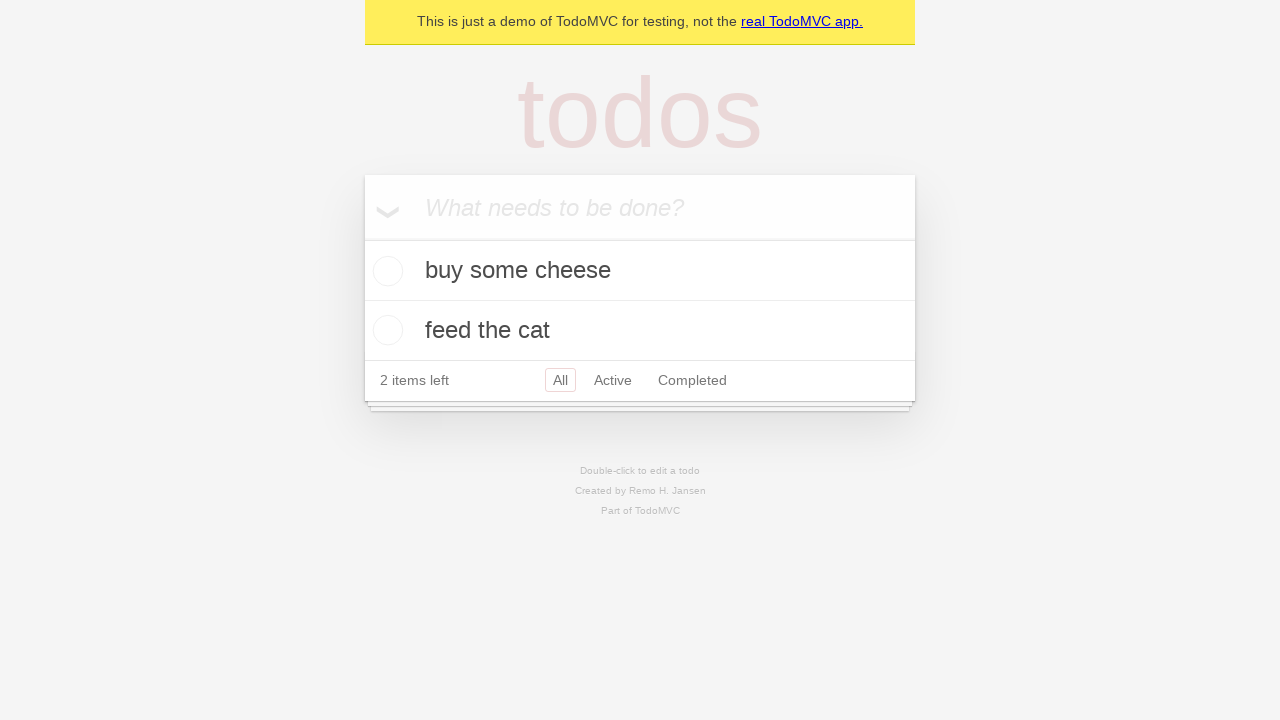

Located first todo item in list
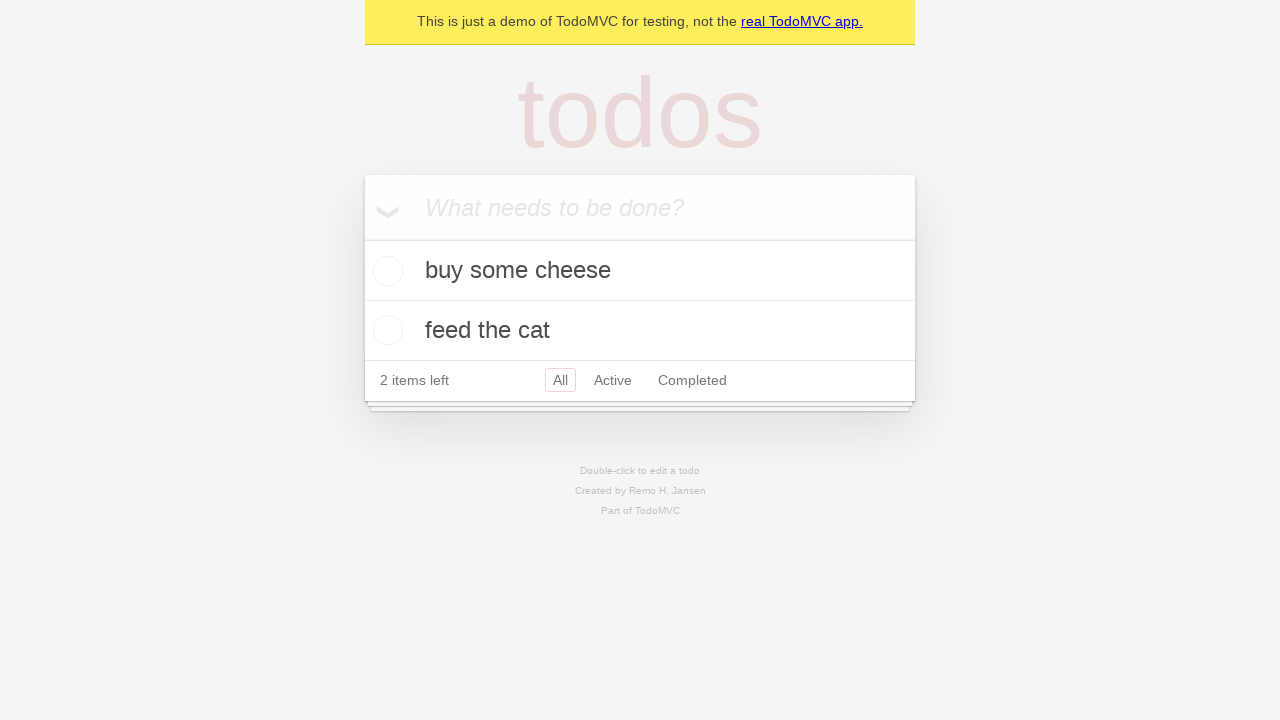

Marked first todo item as complete at (385, 271) on .todo-list li >> nth=0 >> .toggle
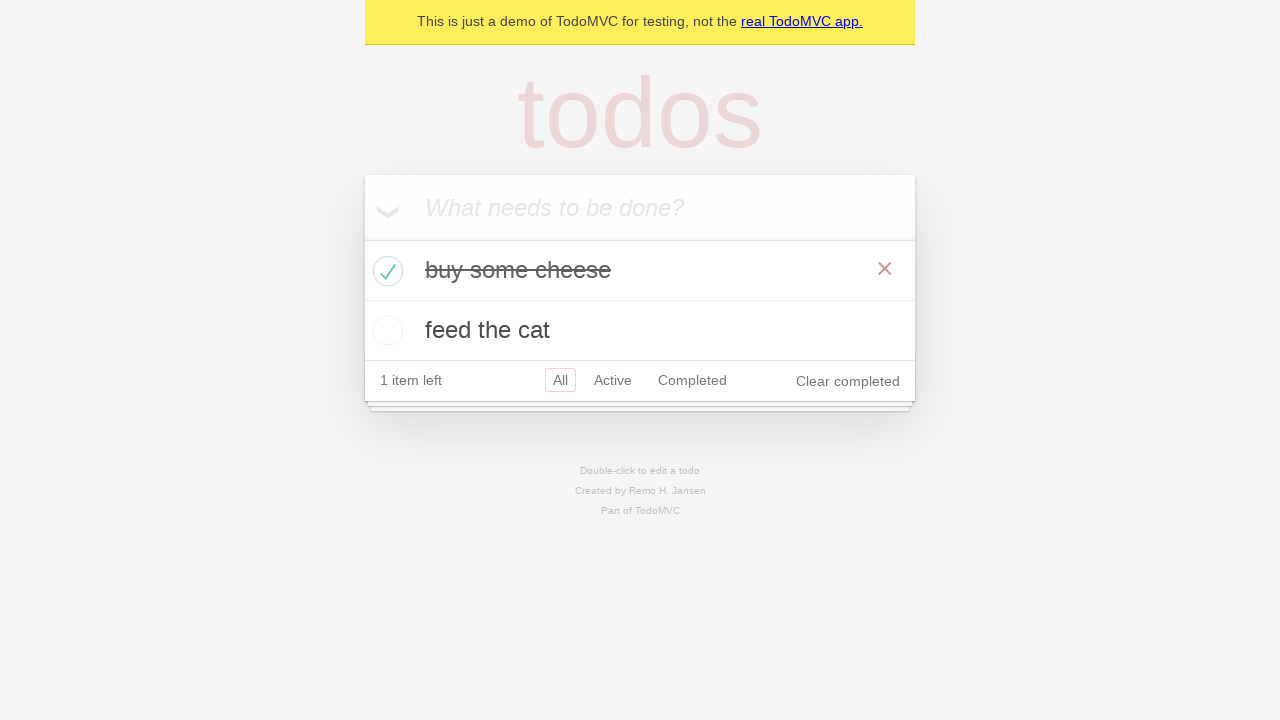

Located second todo item in list
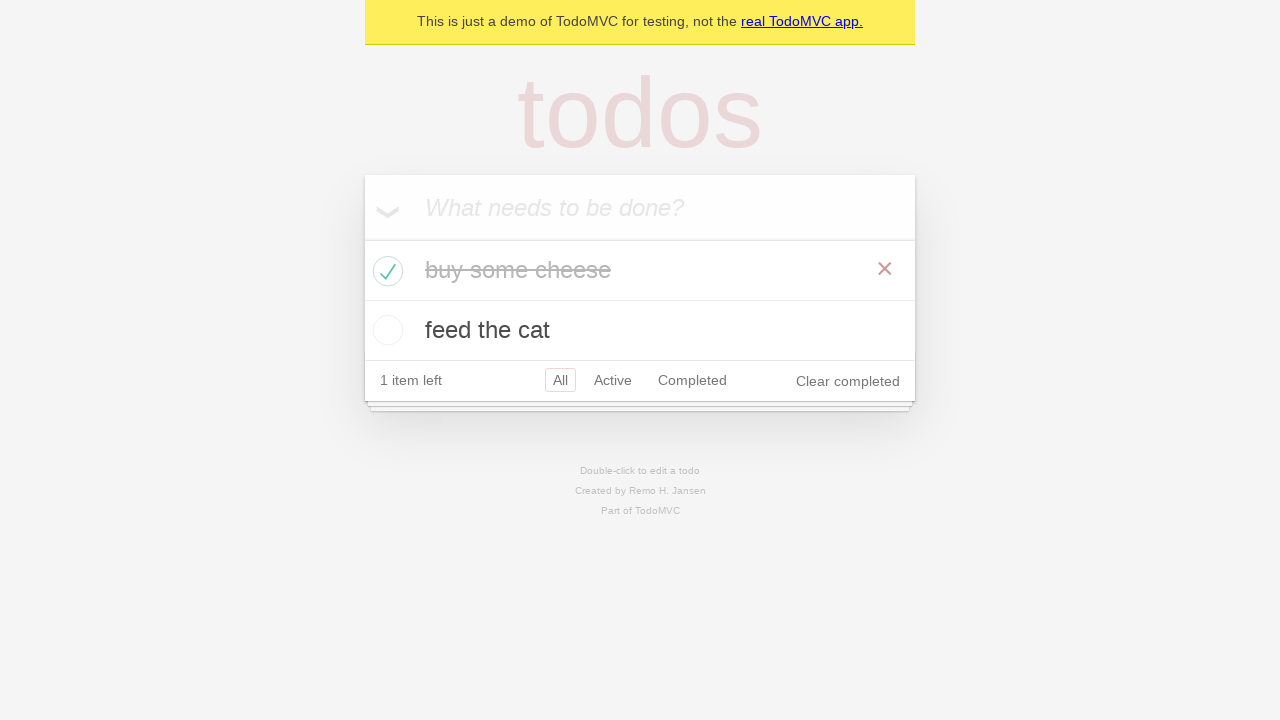

Marked second todo item as complete at (385, 330) on .todo-list li >> nth=1 >> .toggle
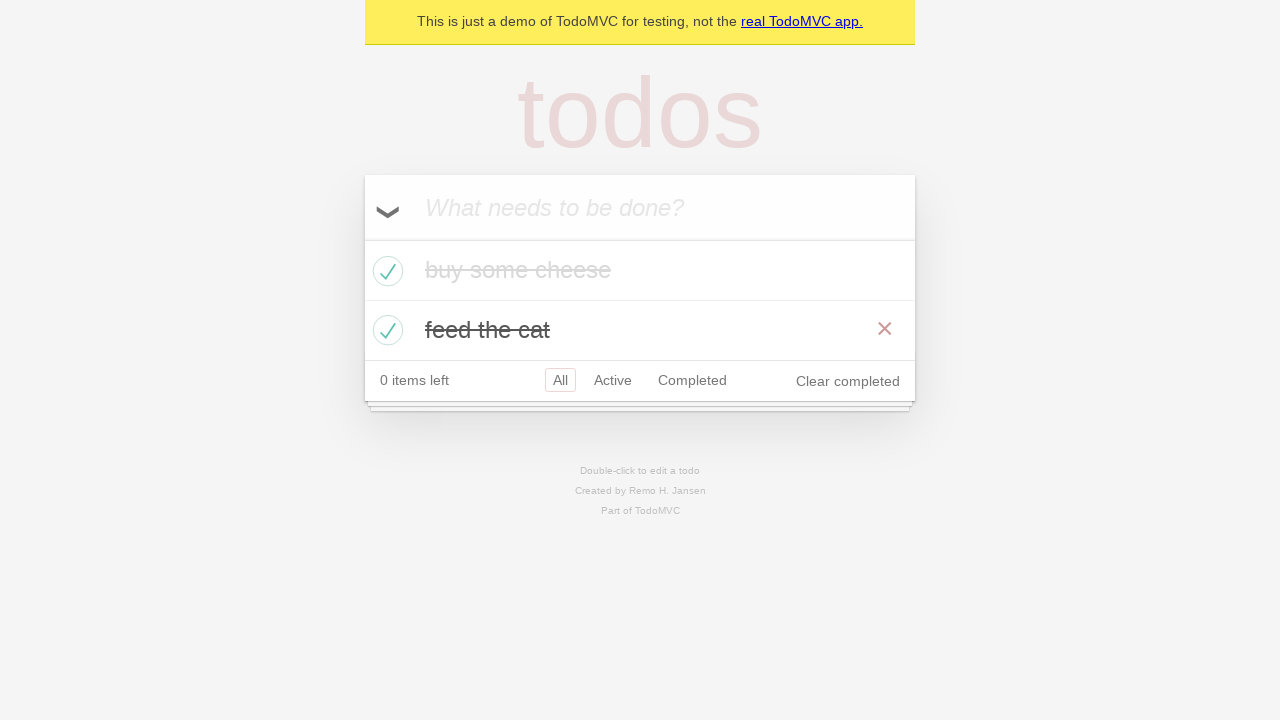

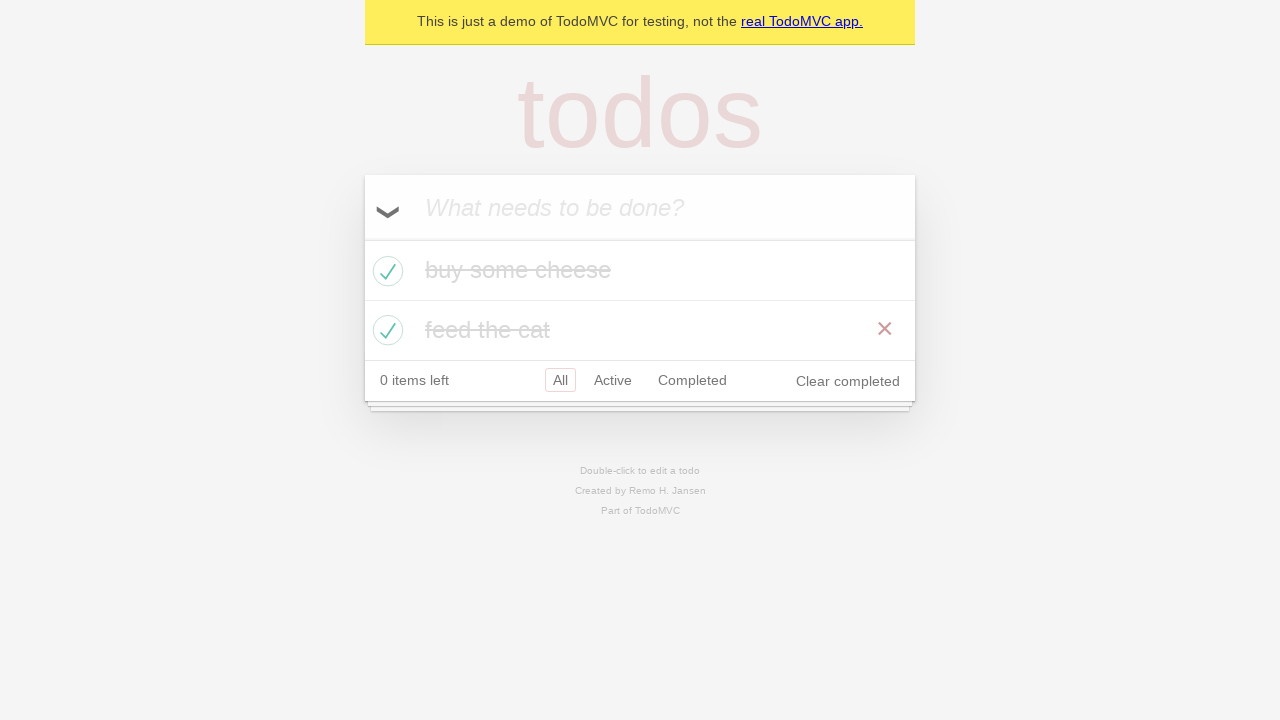